Tests a slow calculator by setting a delay value, performing a calculation (7 + 8), and verifying the result equals 15

Starting URL: https://bonigarcia.dev/selenium-webdriver-java/slow-calculator.html

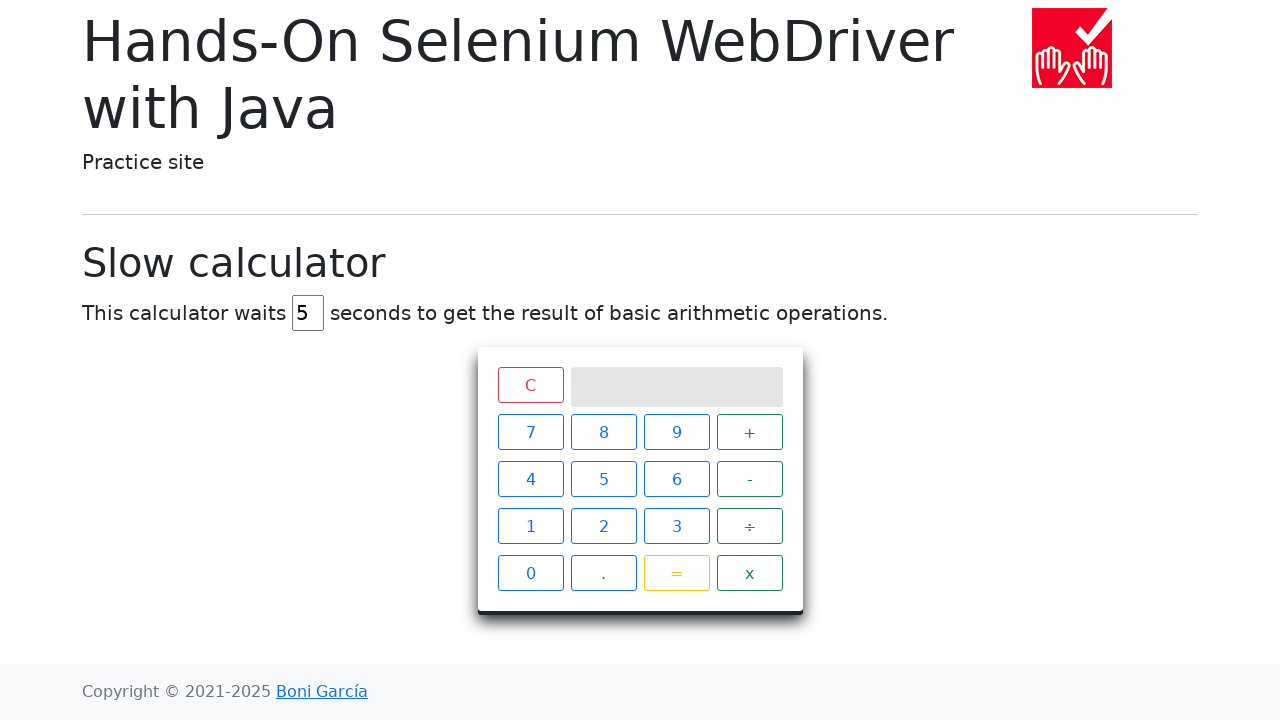

Cleared delay input field on input#delay
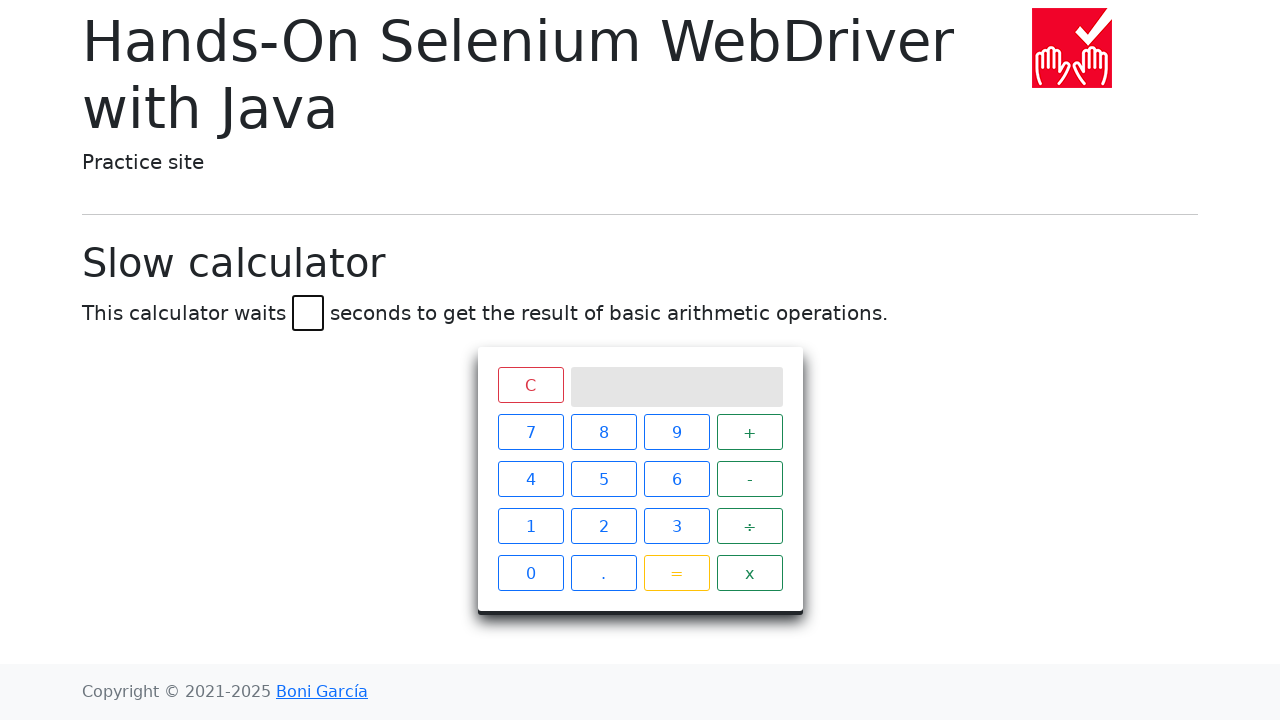

Set delay to 45 milliseconds on input#delay
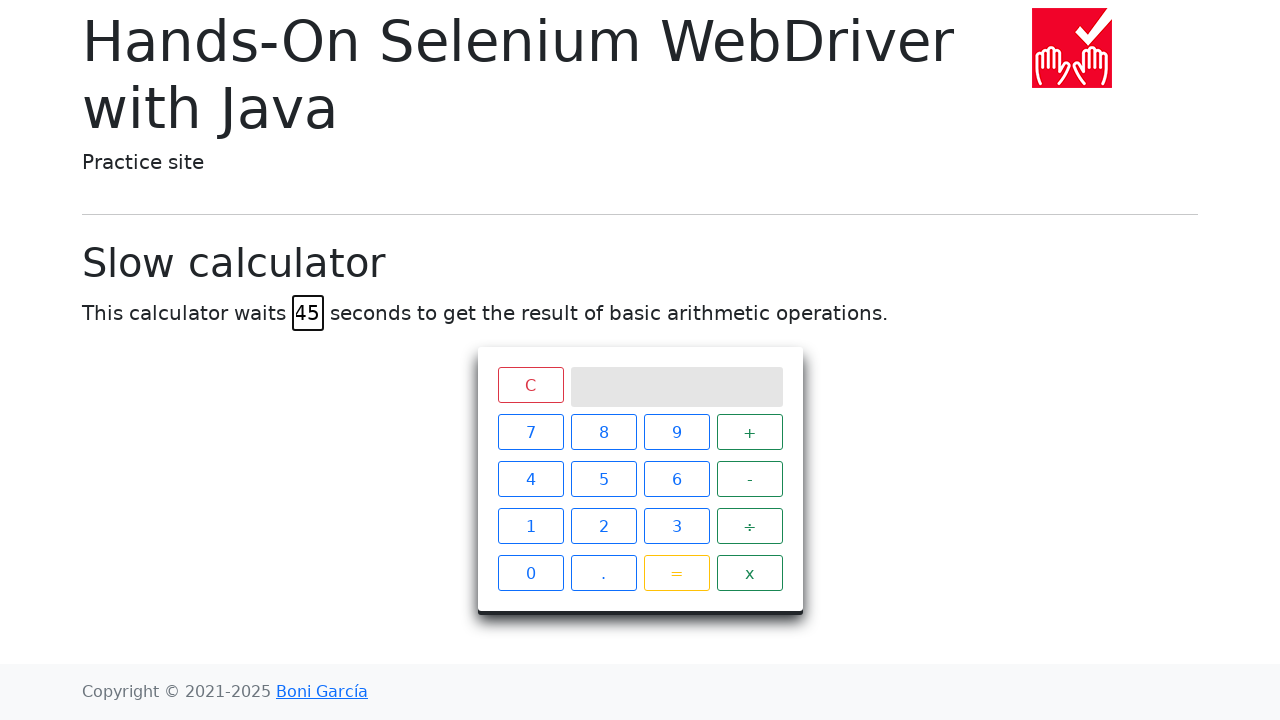

Clicked calculator button 7 at (530, 432) on xpath=//span[text()="7"]
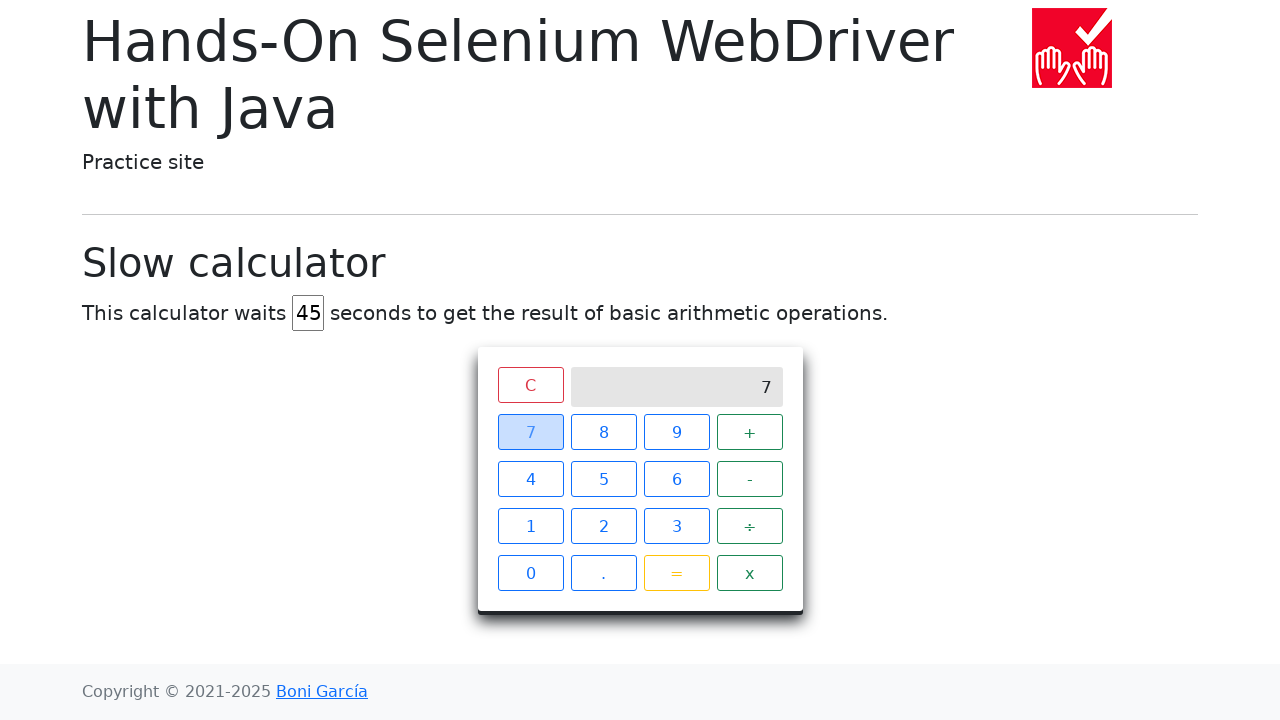

Clicked calculator button + at (750, 432) on xpath=//span[text()="+"]
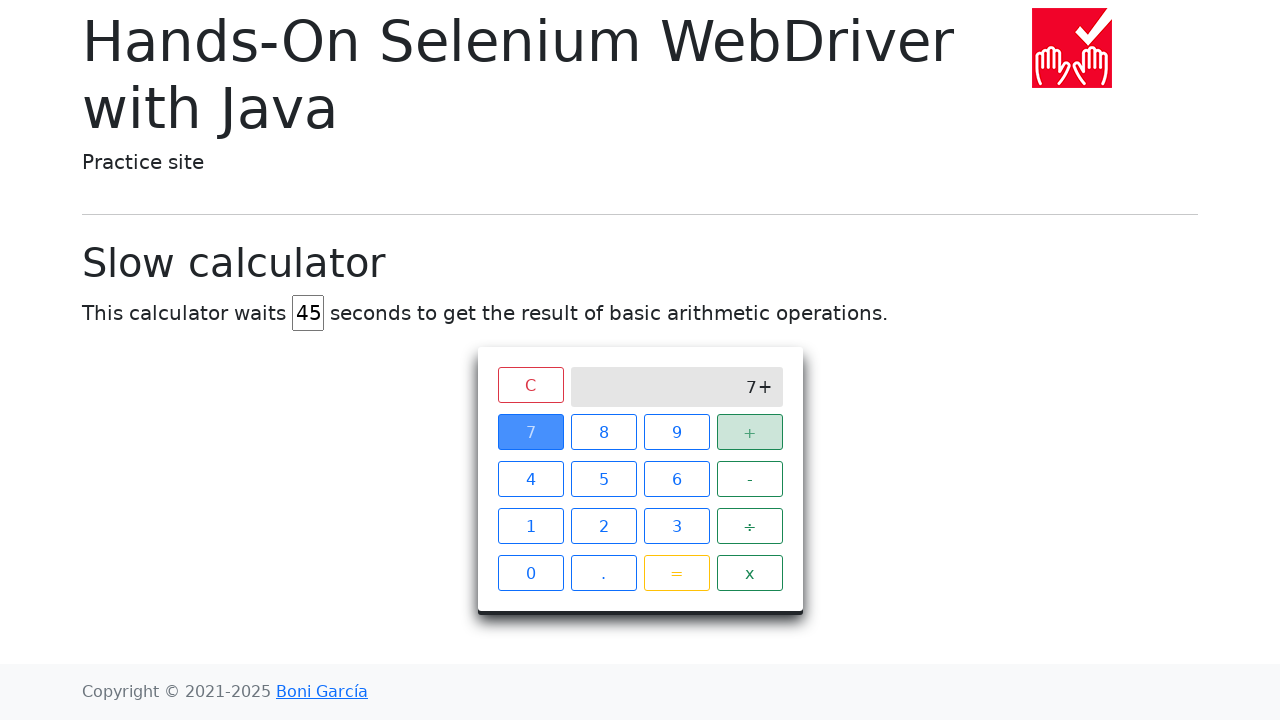

Clicked calculator button 8 at (604, 432) on xpath=//span[text()="8"]
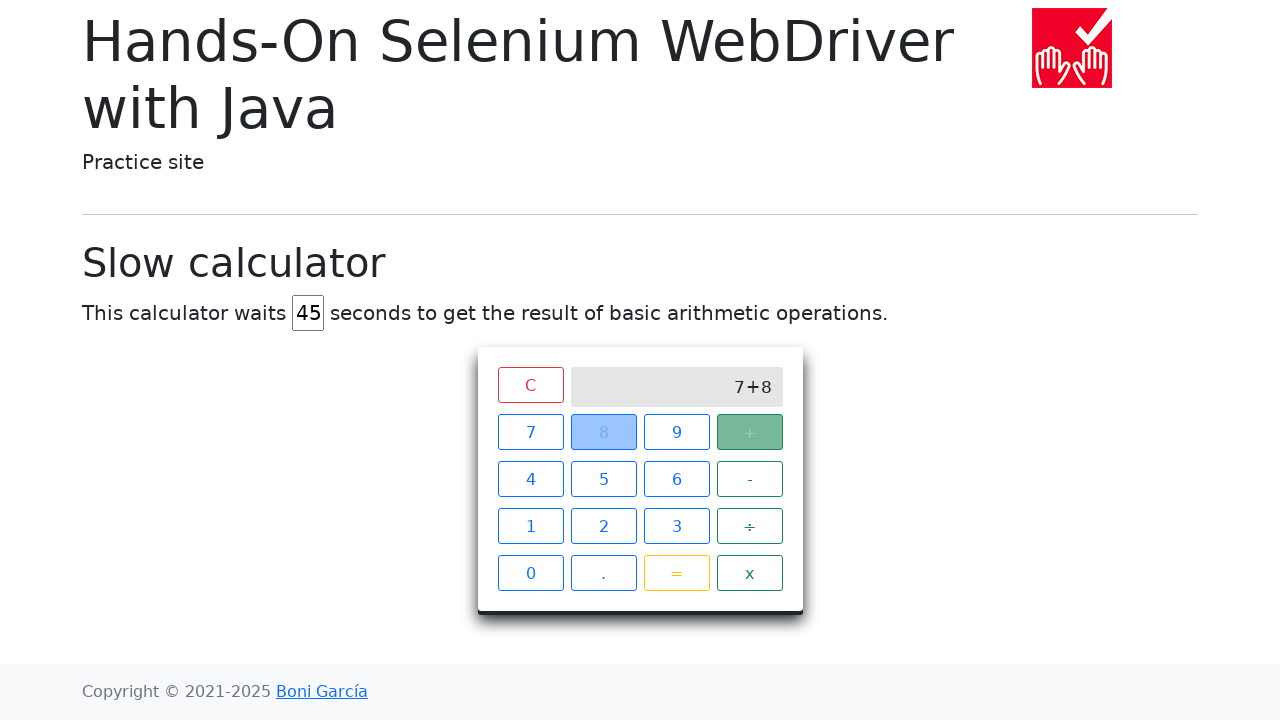

Clicked calculator button = at (676, 573) on xpath=//span[text()="="]
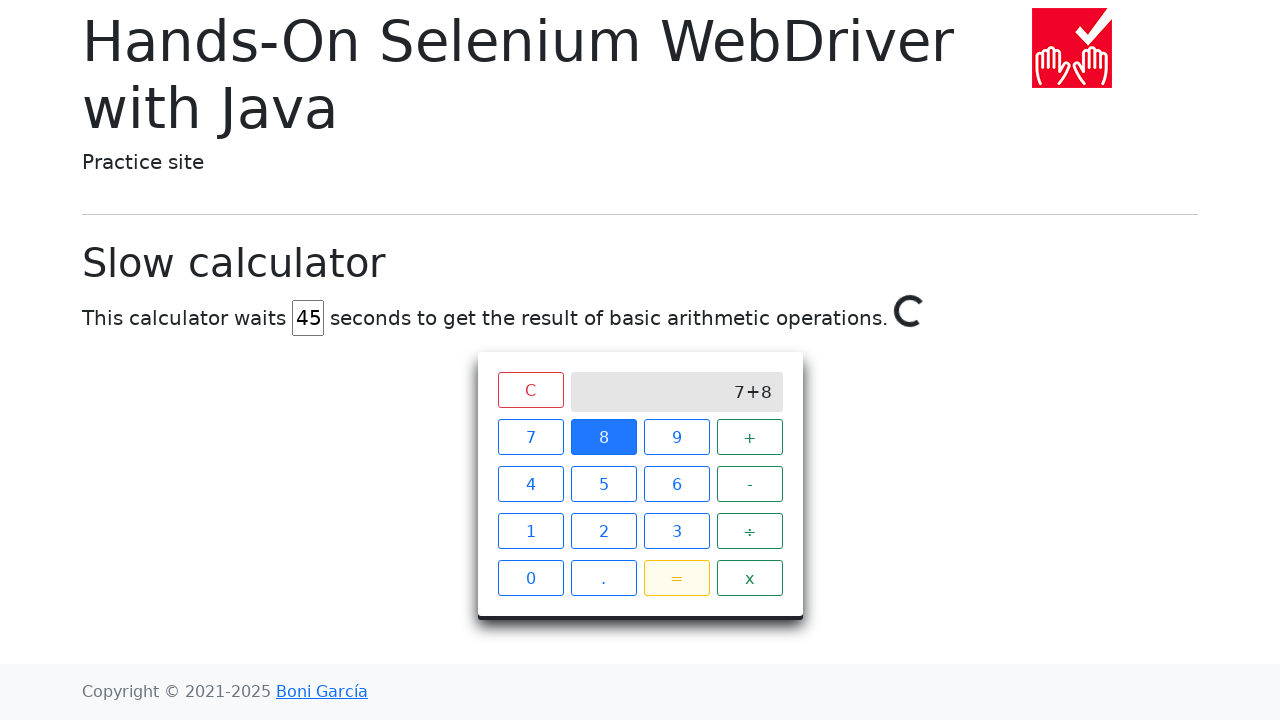

Calculator result 15 appeared on screen
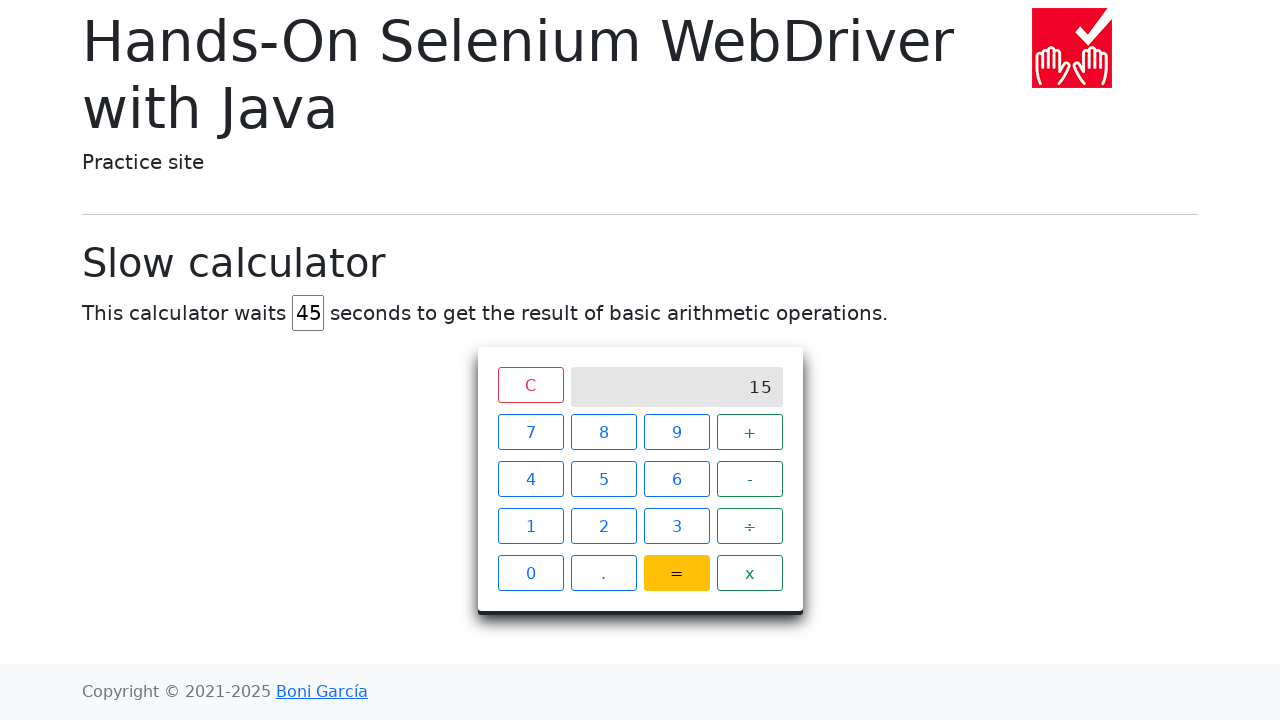

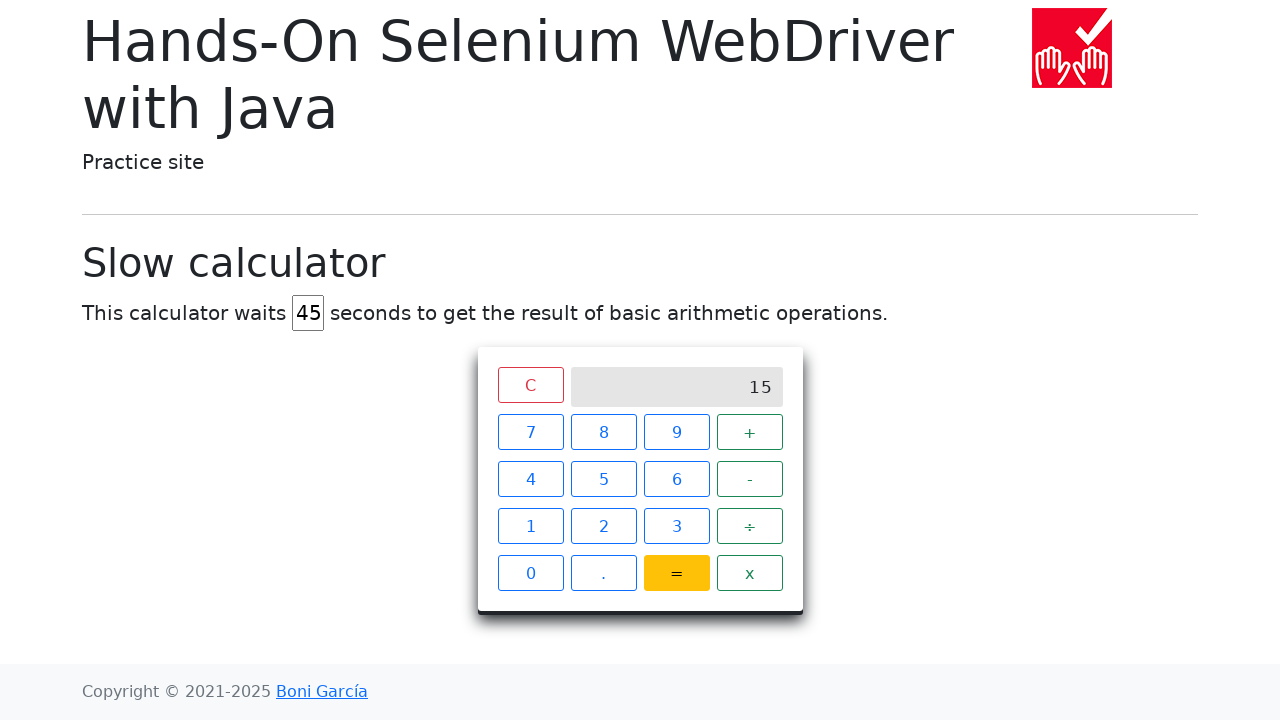